Tests a registration form by filling in first name, last name, and email fields, then submitting the form and verifying successful registration message

Starting URL: http://suninjuly.github.io/registration1.html

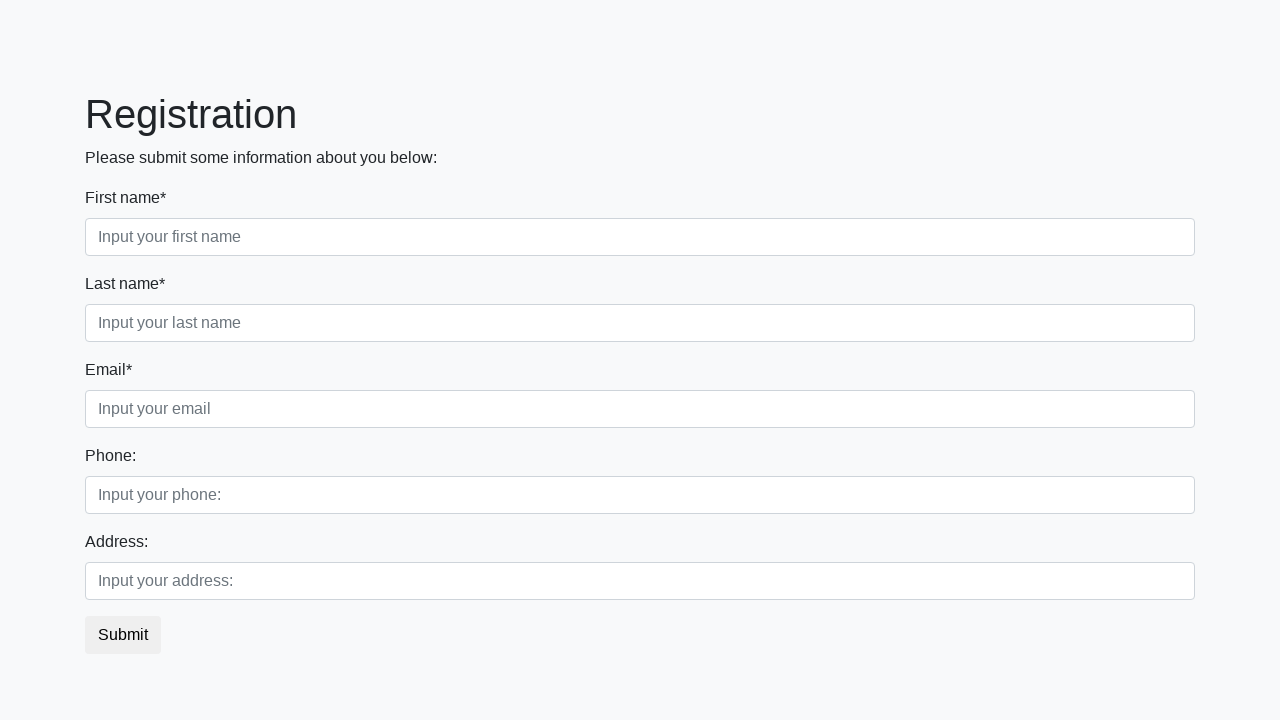

Filled first name field with 'Sergei' on input[placeholder="Input your first name"]
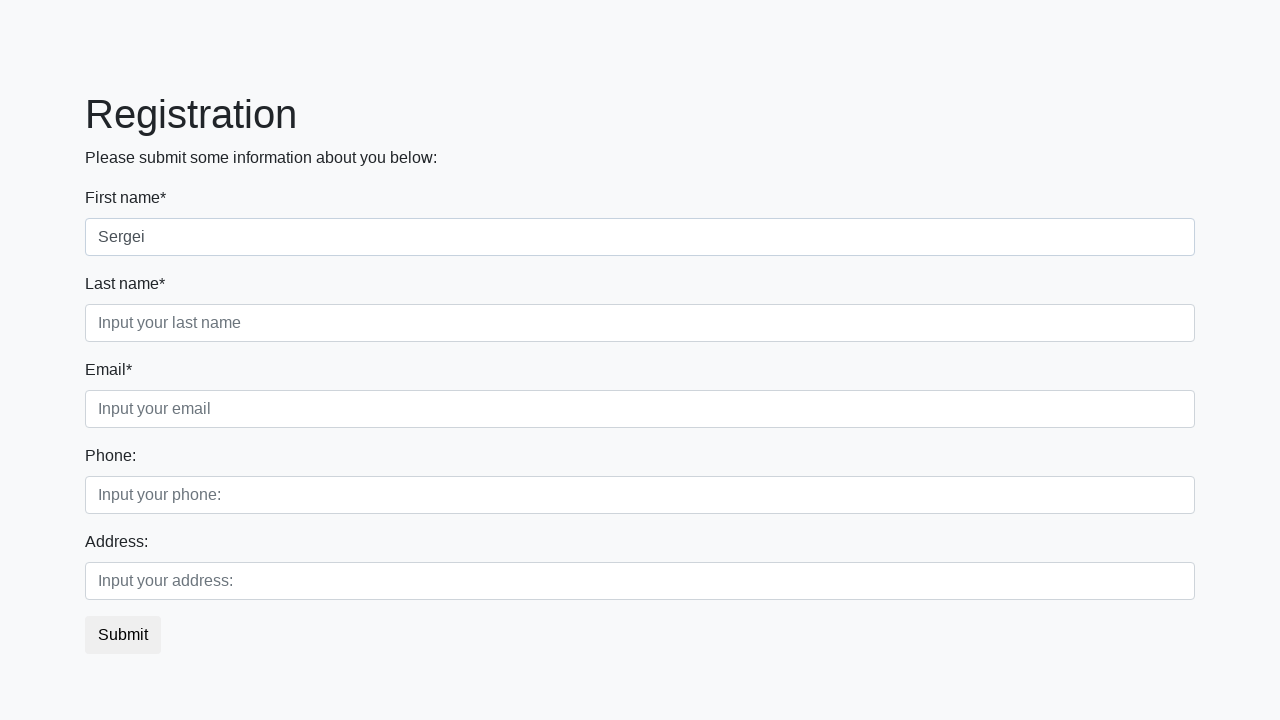

Filled last name field with 'Biryukov' on input[placeholder="Input your last name"]
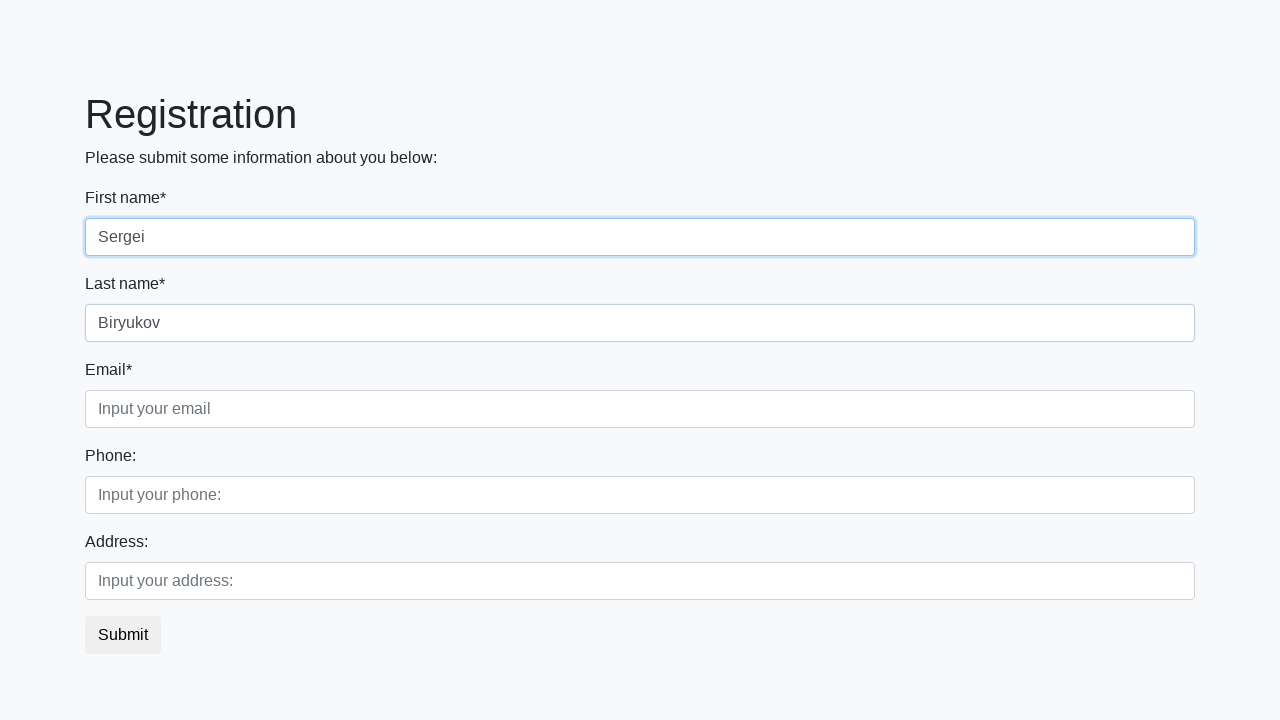

Filled email field with 'qwerty123456@gmail.com' on input[placeholder="Input your email"]
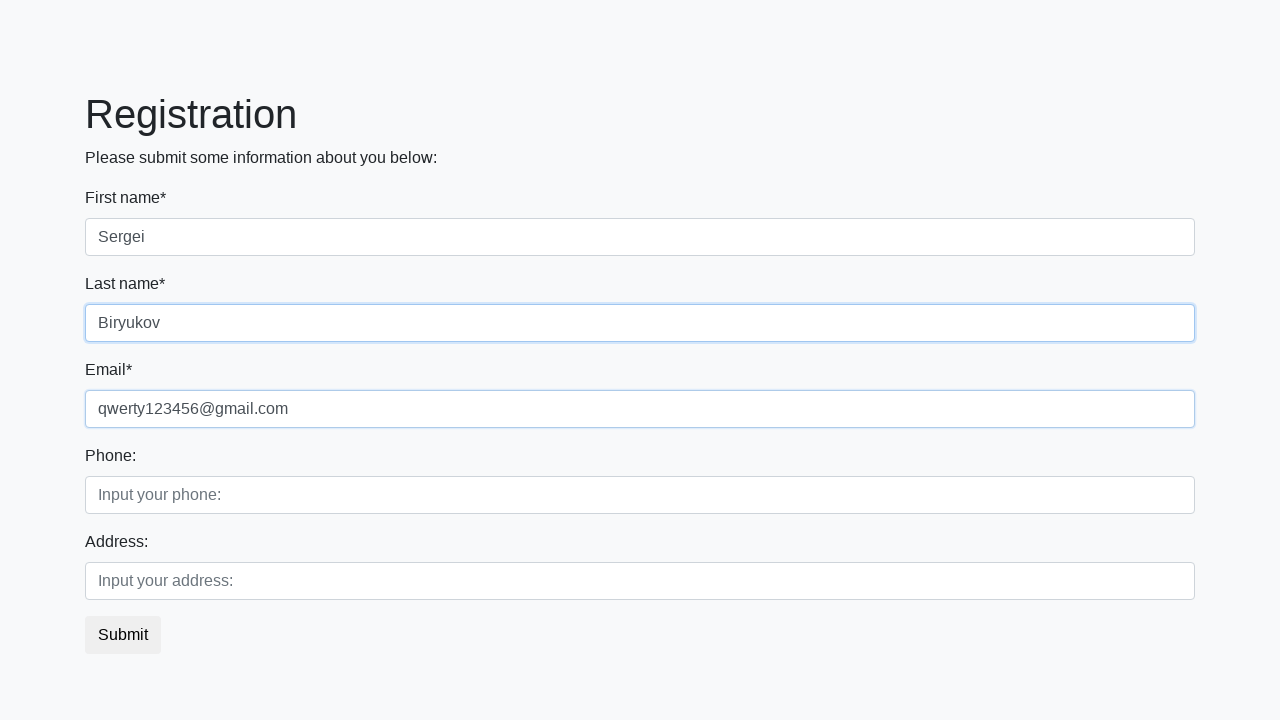

Clicked submit button to register at (123, 635) on button[type="submit"]
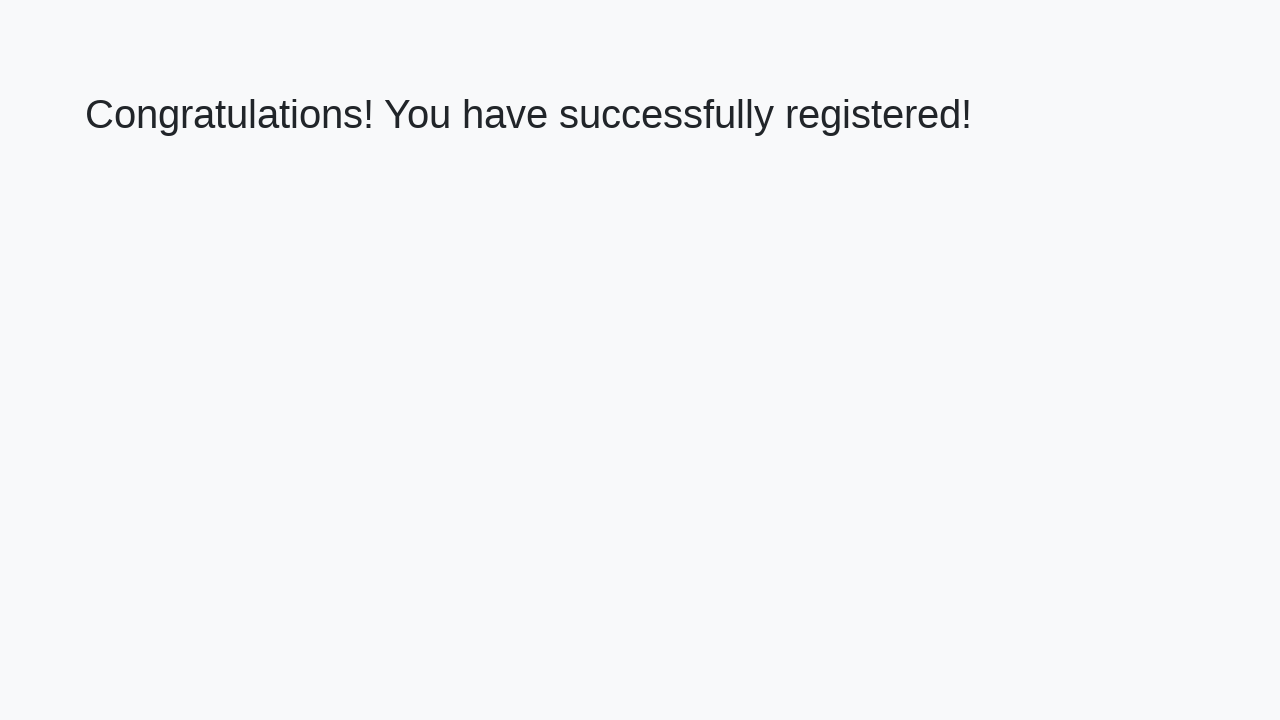

Success message header loaded
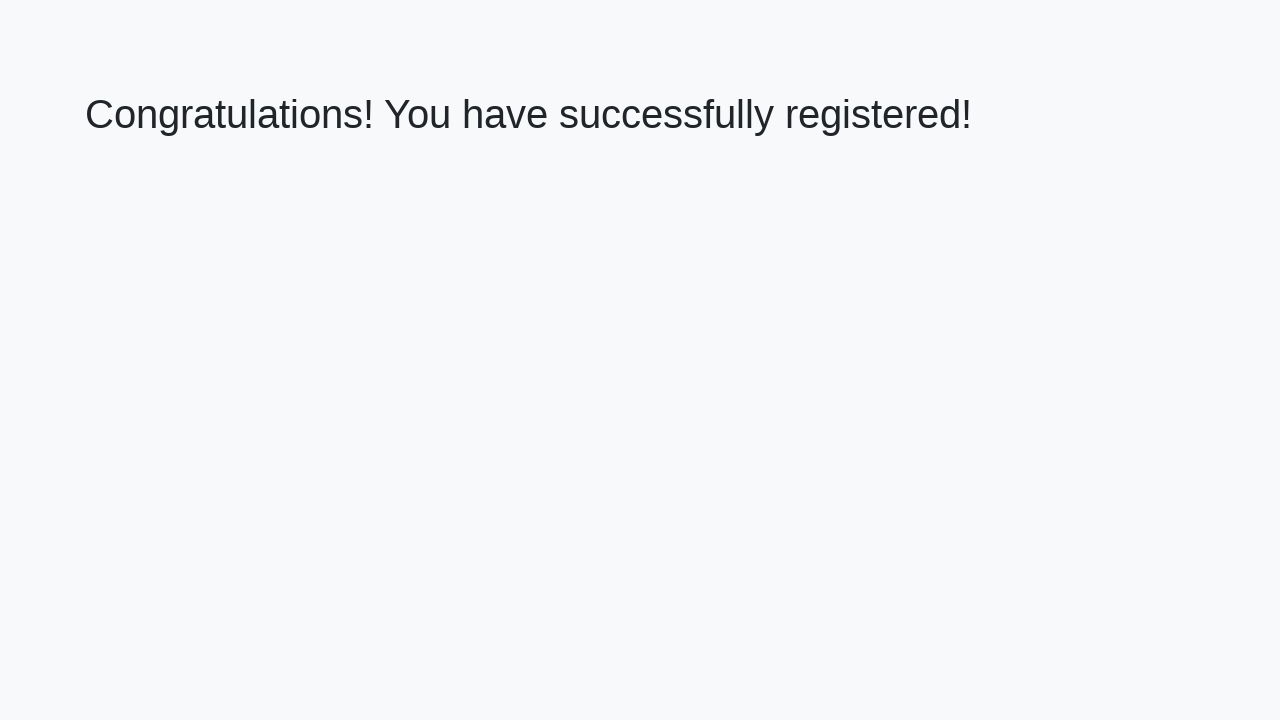

Extracted success message text: 'Congratulations! You have successfully registered!'
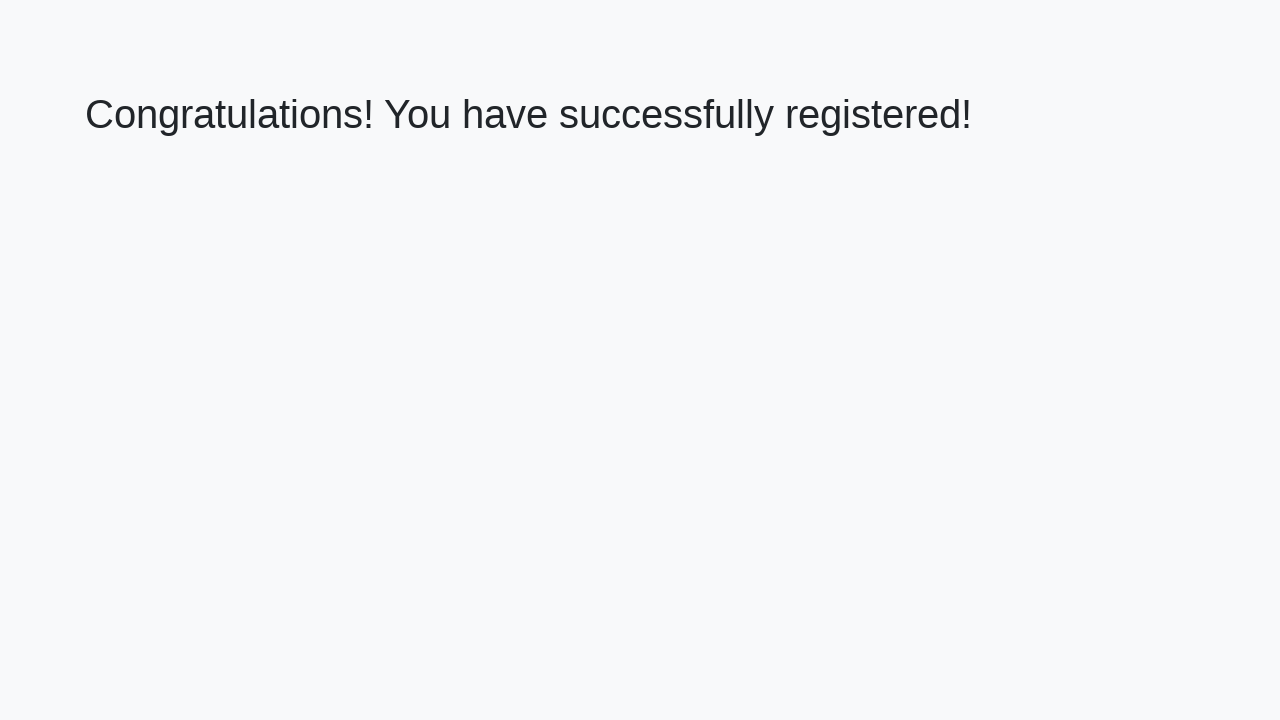

Verified registration success message matches expected text
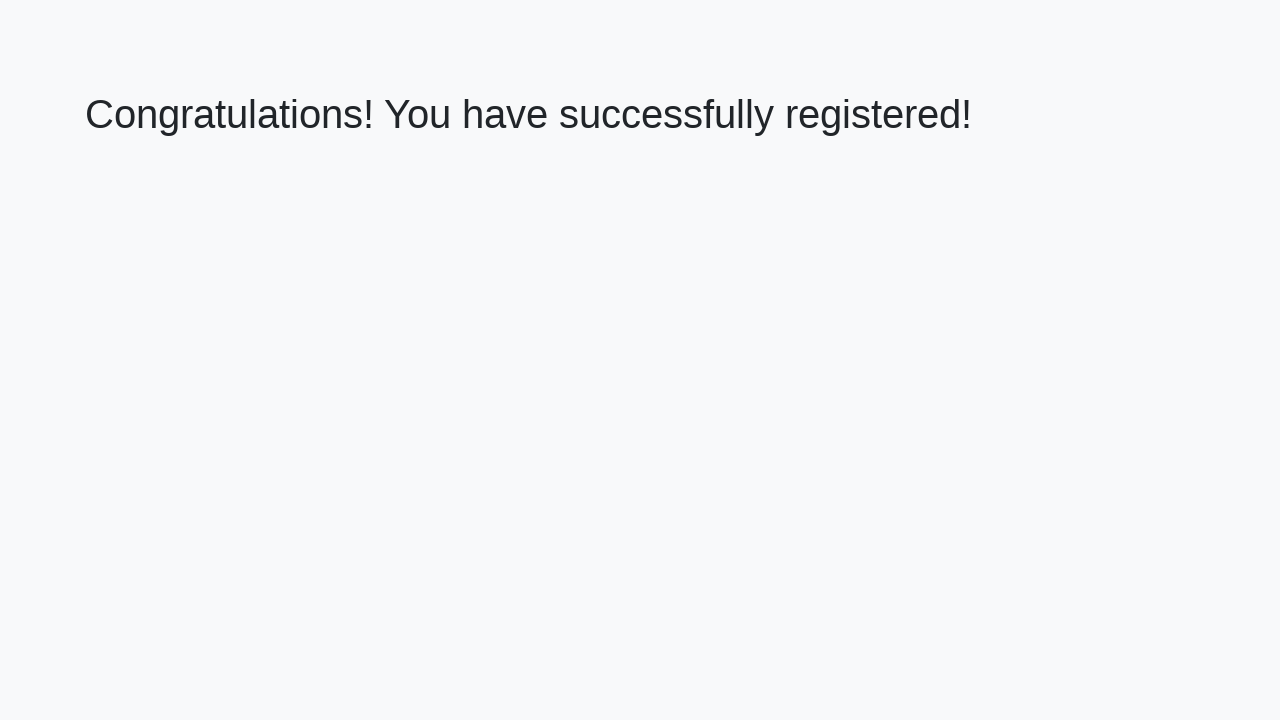

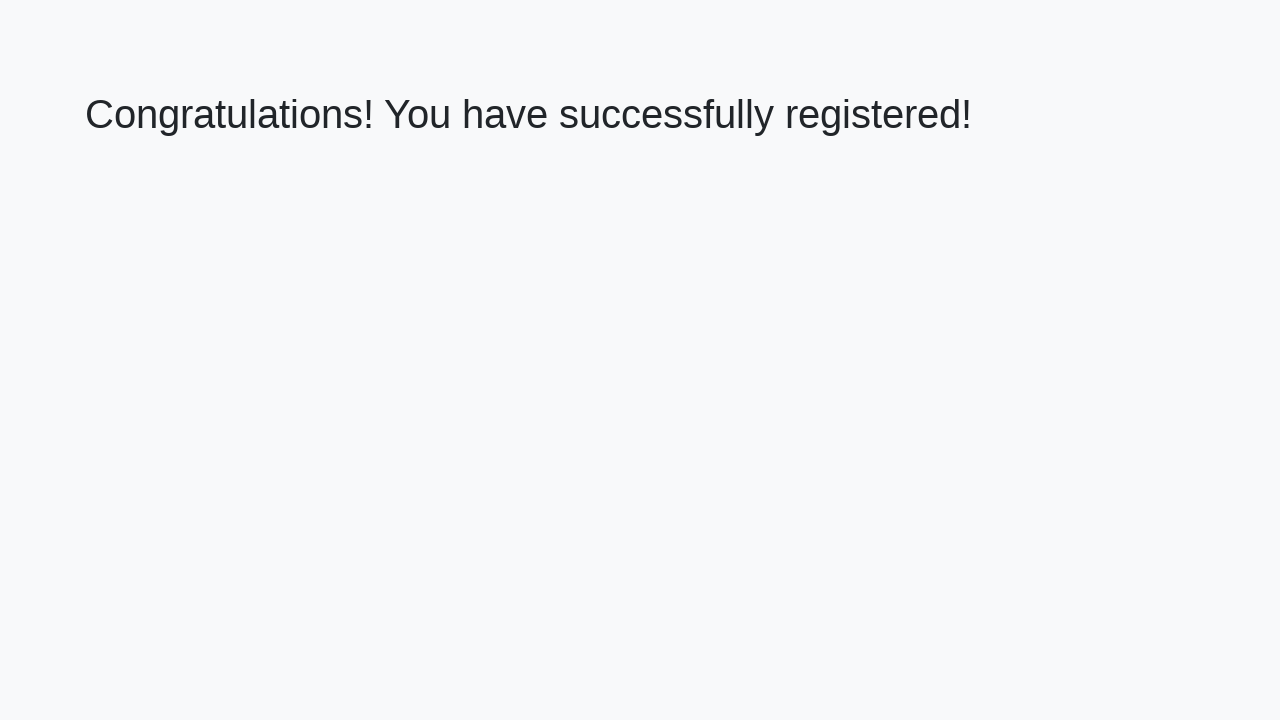